Tests a form submission by filling various input fields and validating the CSS properties of form elements after submission

Starting URL: https://bonigarcia.dev/selenium-webdriver-java/data-types.html

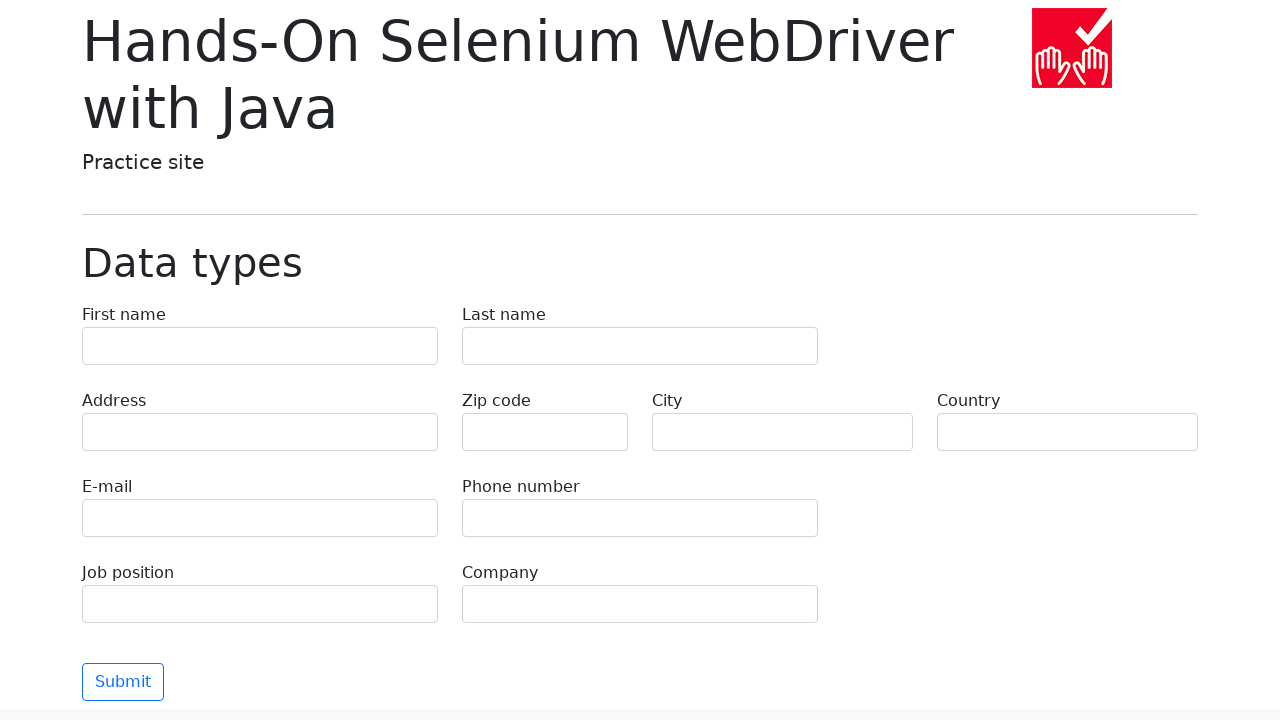

Filled first name field with 'Иван' on input[name="first-name"]
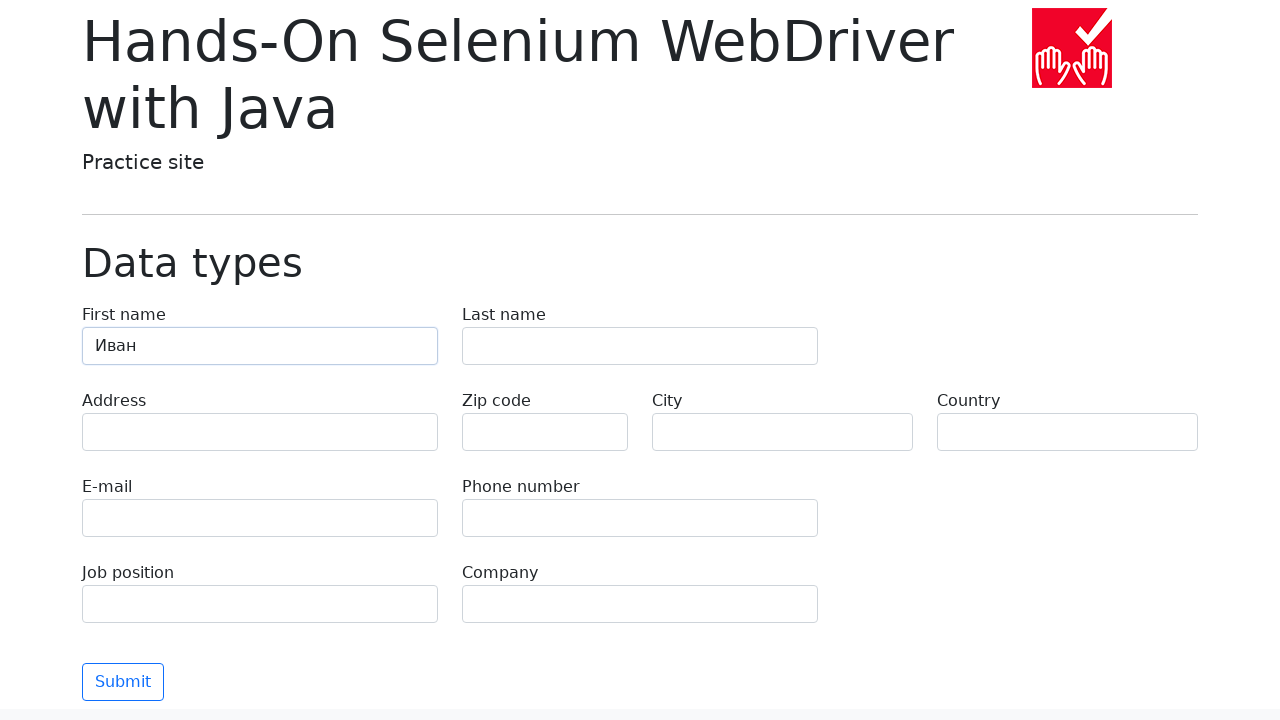

Filled last name field with 'Петров' on input[name="last-name"]
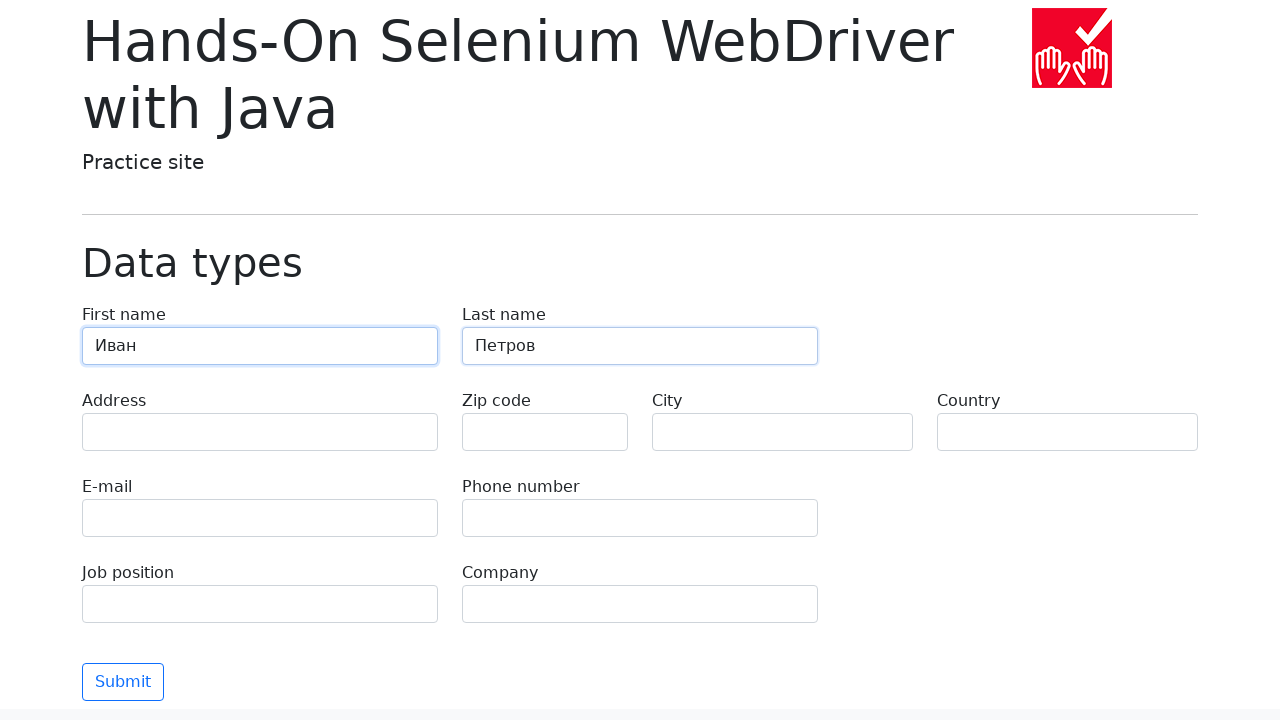

Filled address field with 'Ленина, 55-3' on input[name="address"]
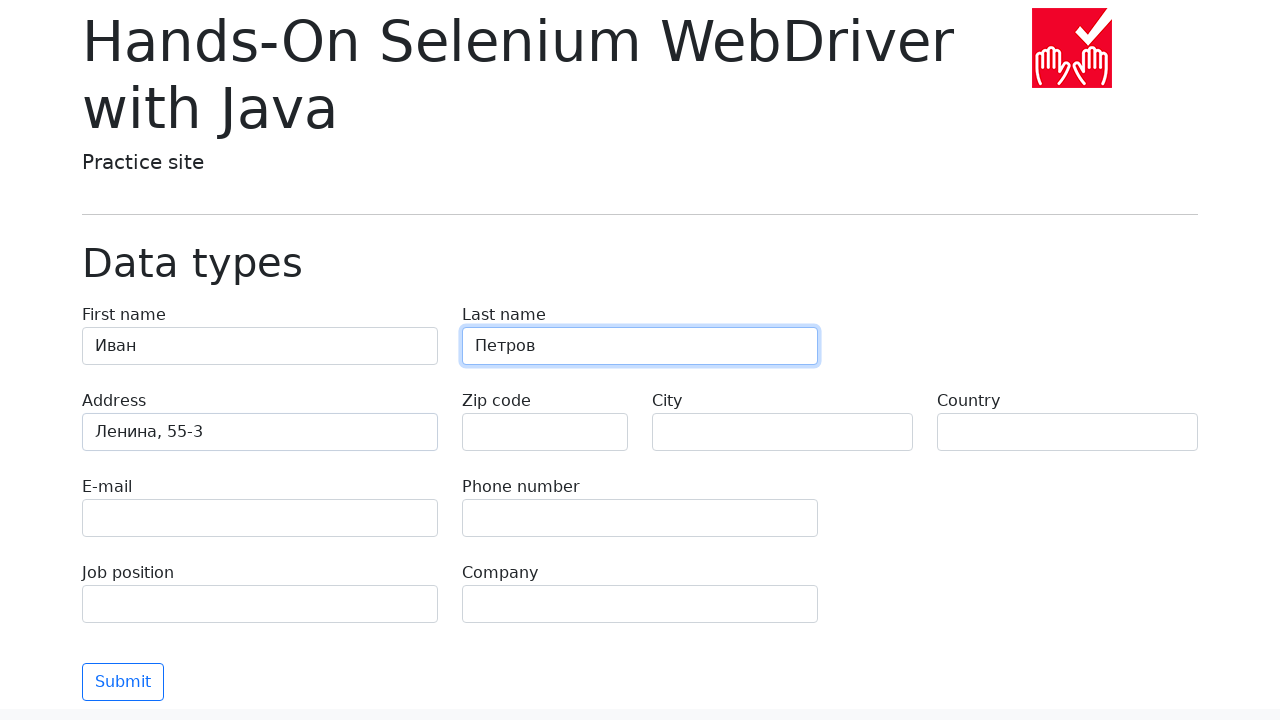

Filled email field with 'test@skypro.com' on input[name="e-mail"]
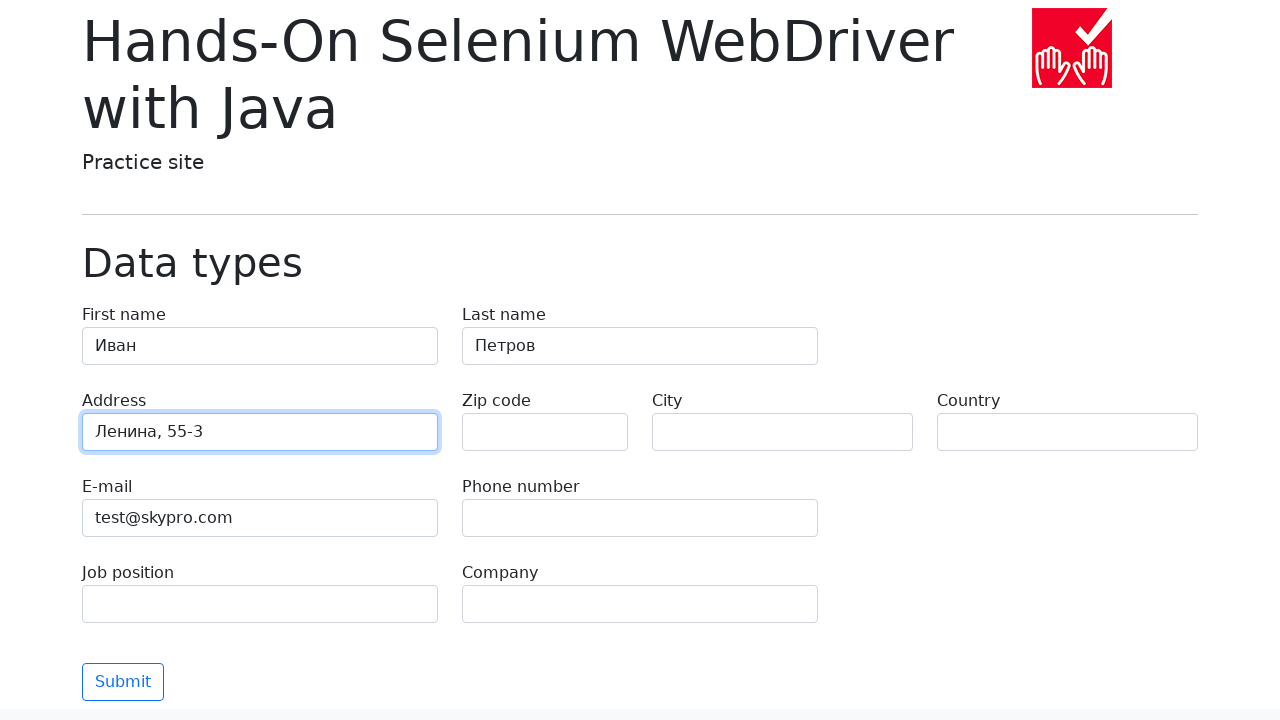

Filled phone field with '+7985899998787' on input[name="phone"]
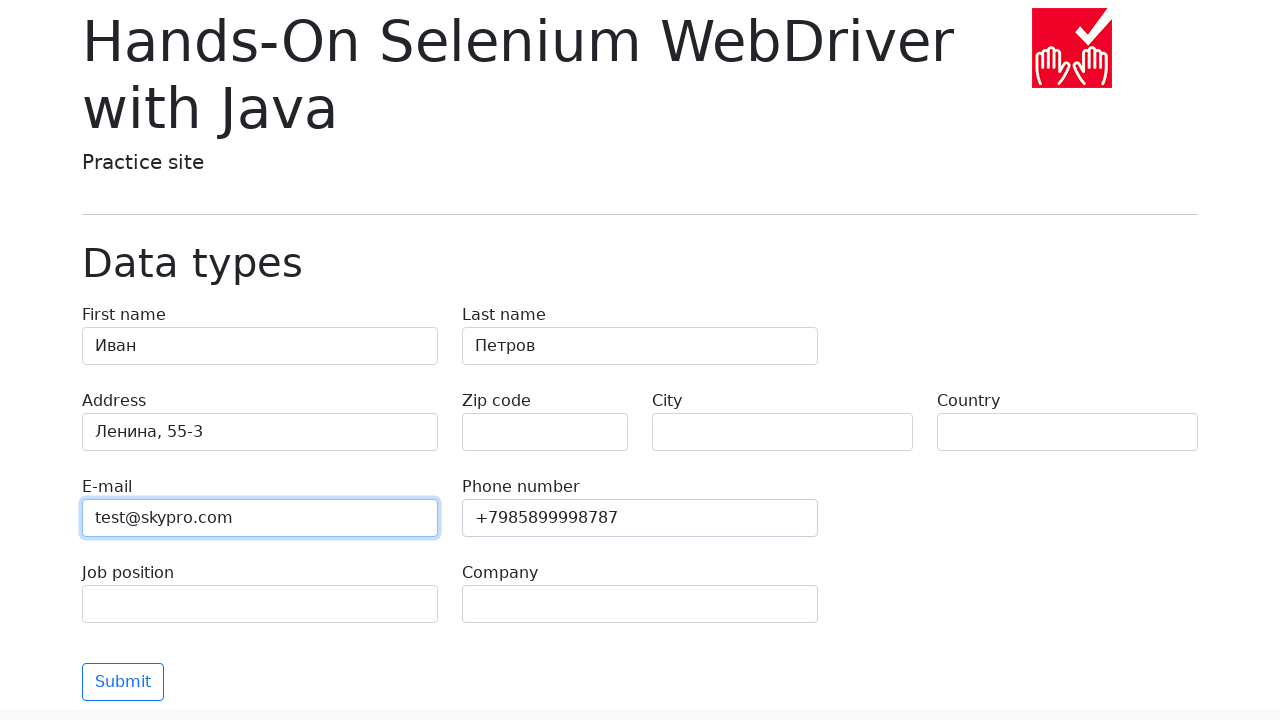

Cleared zip-code field on input[name="zip-code"]
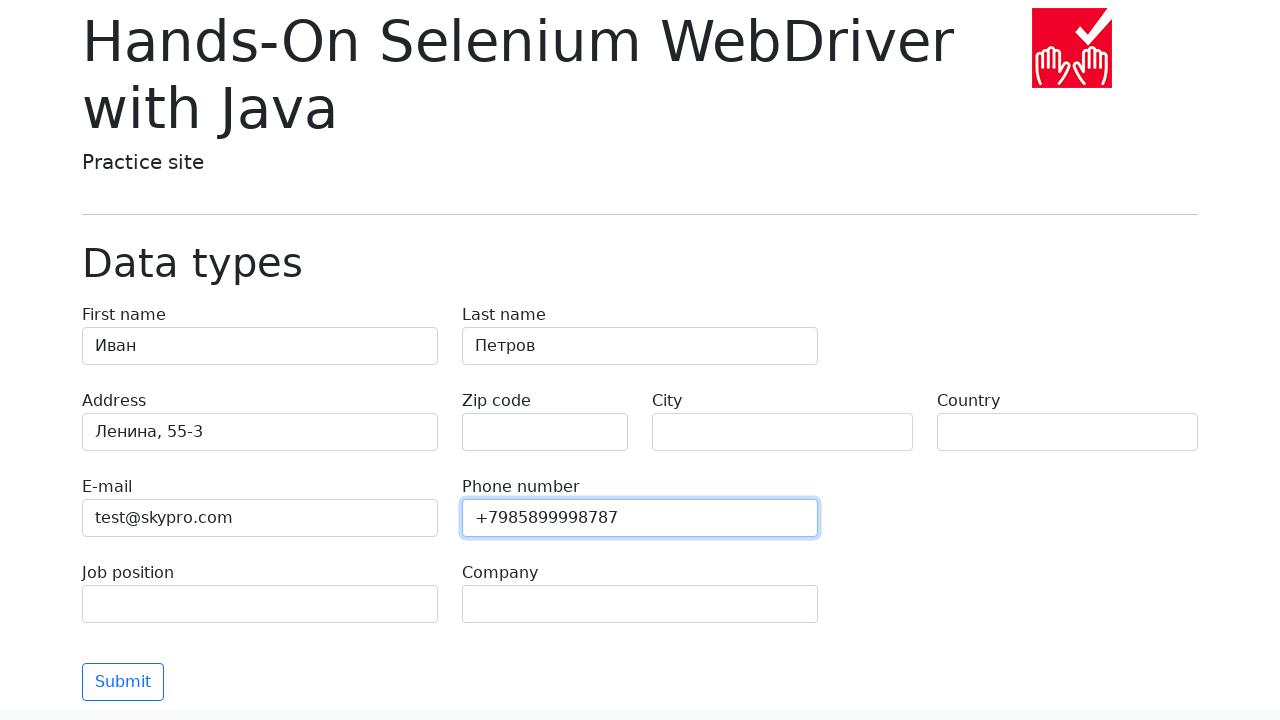

Filled city field with 'Москва' on input[name="city"]
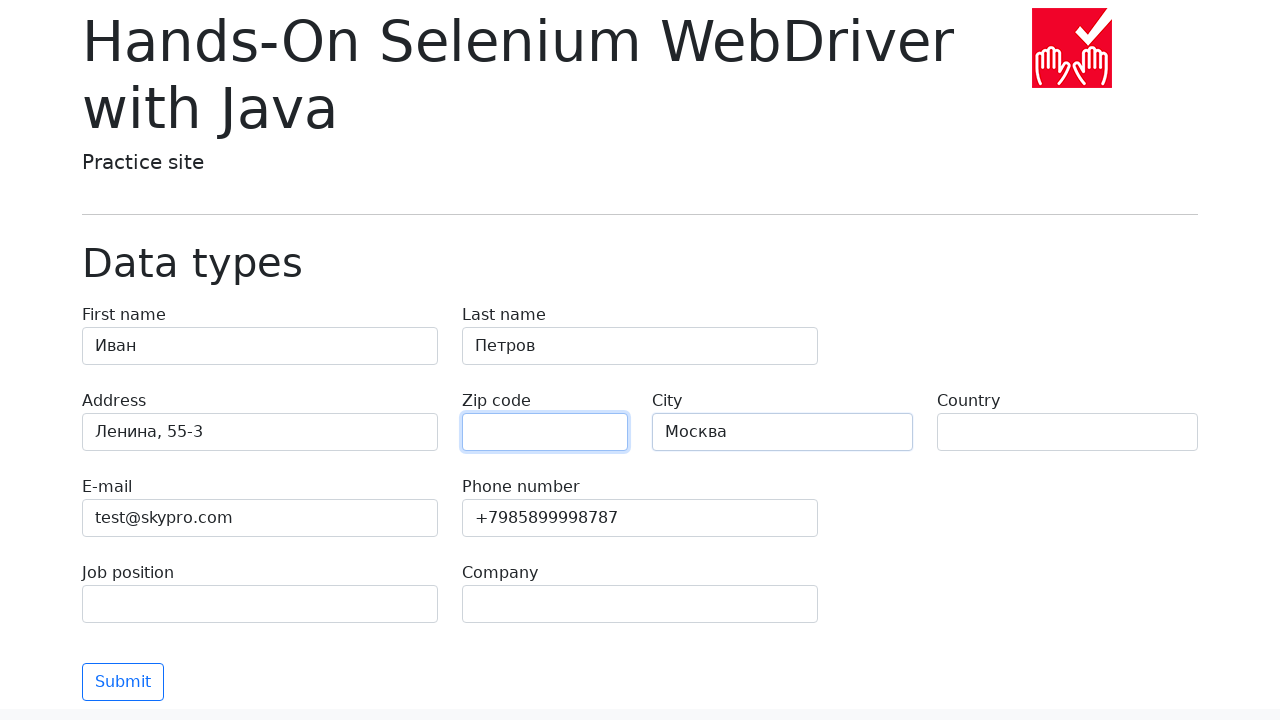

Filled country field with 'Россия' on input[name="country"]
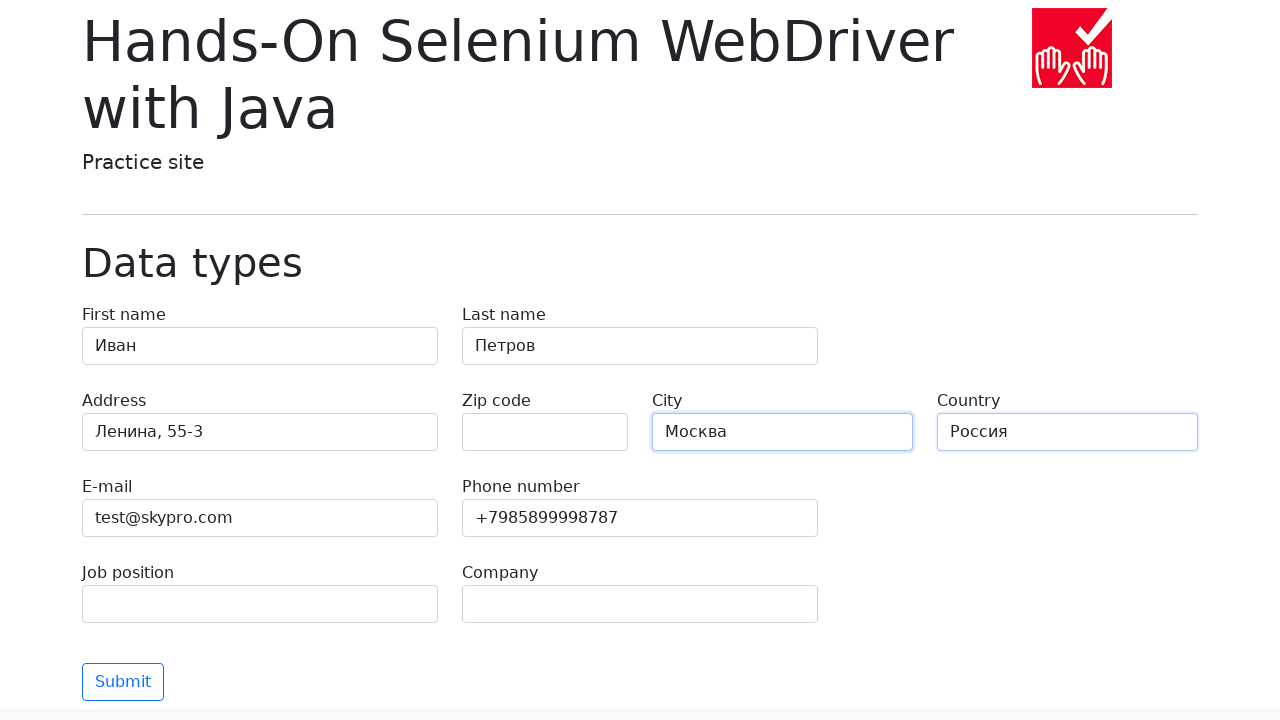

Filled job position field with 'QA' on input[name="job-position"]
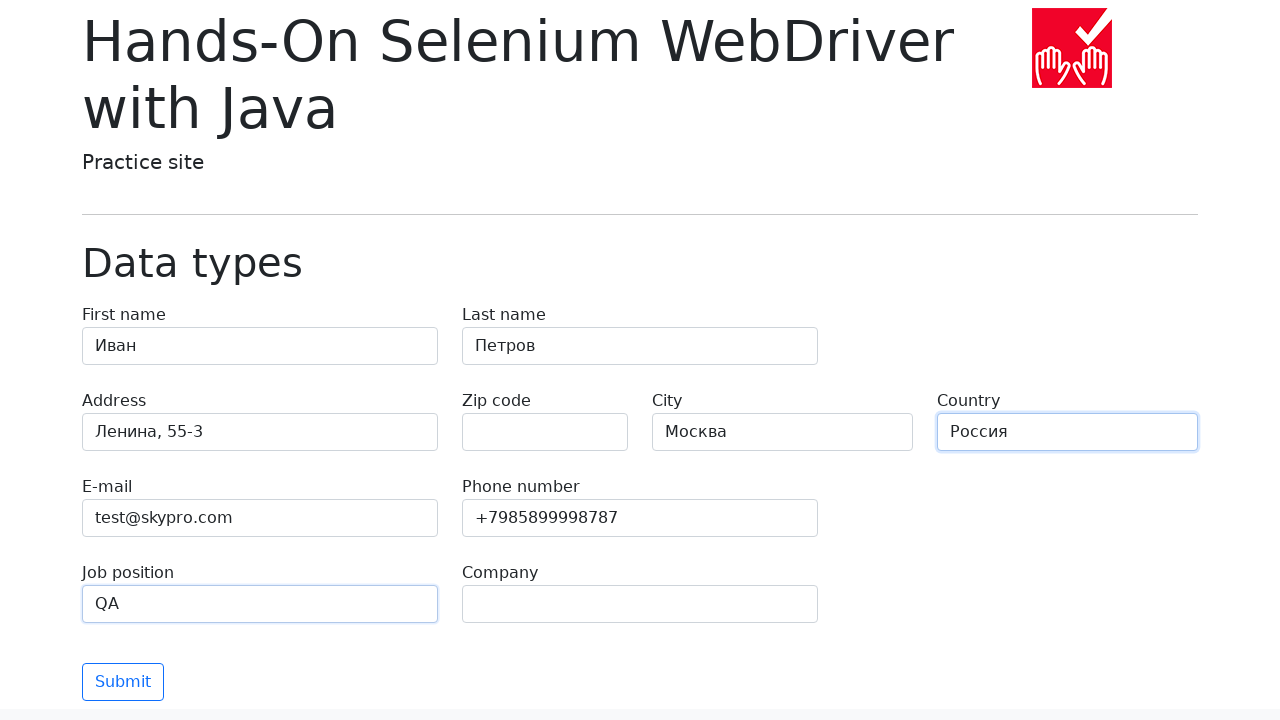

Filled company field with 'SkyPro' on input[name="company"]
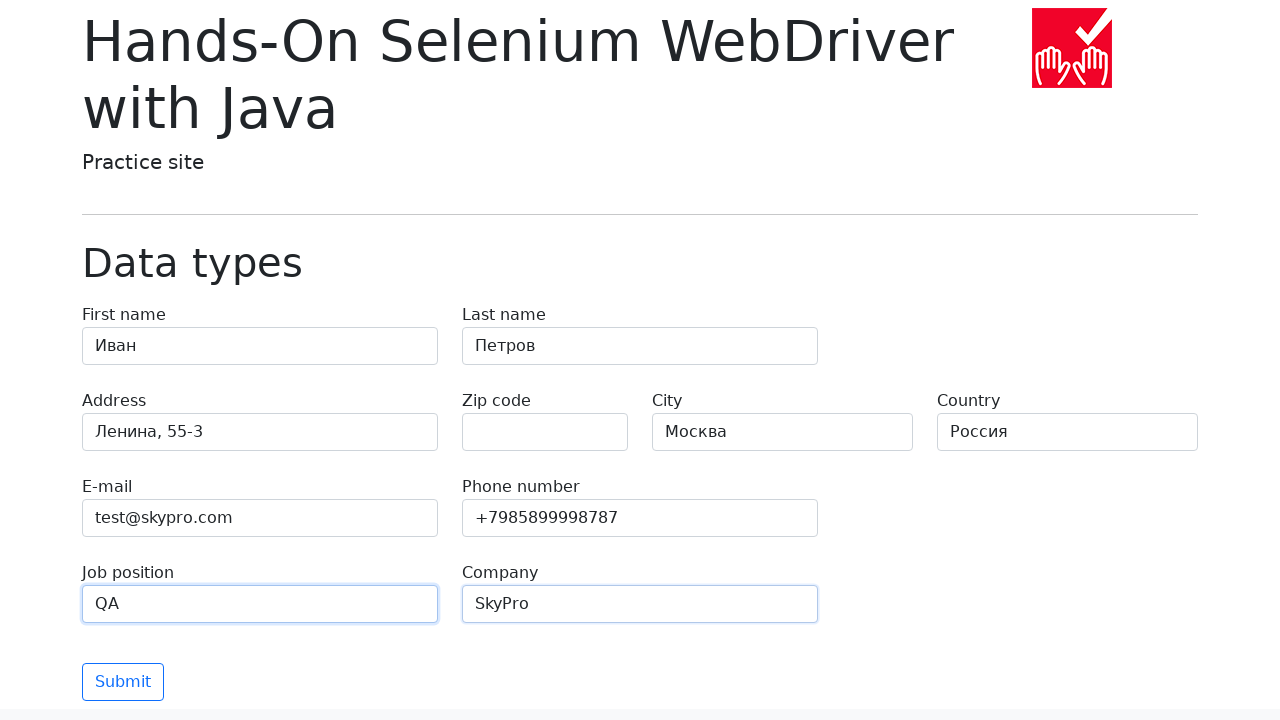

Clicked submit button to submit form at (123, 682) on button.btn
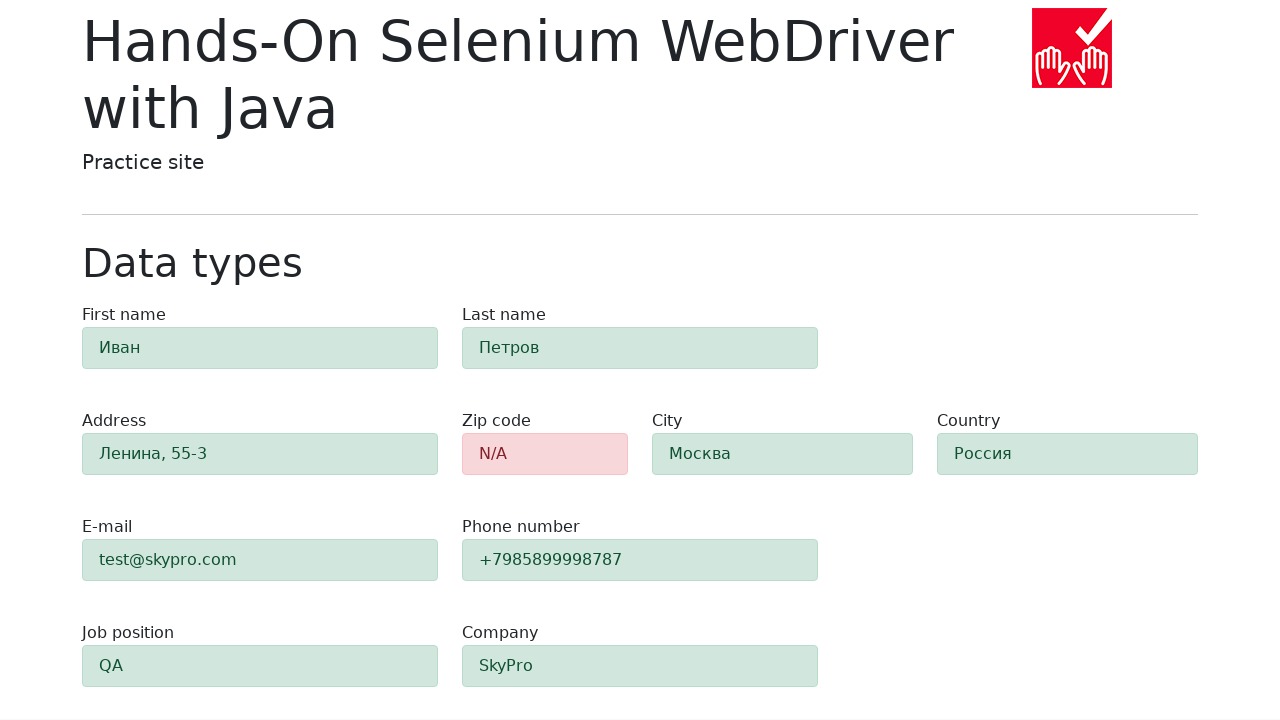

Form submission completed after 1 second delay
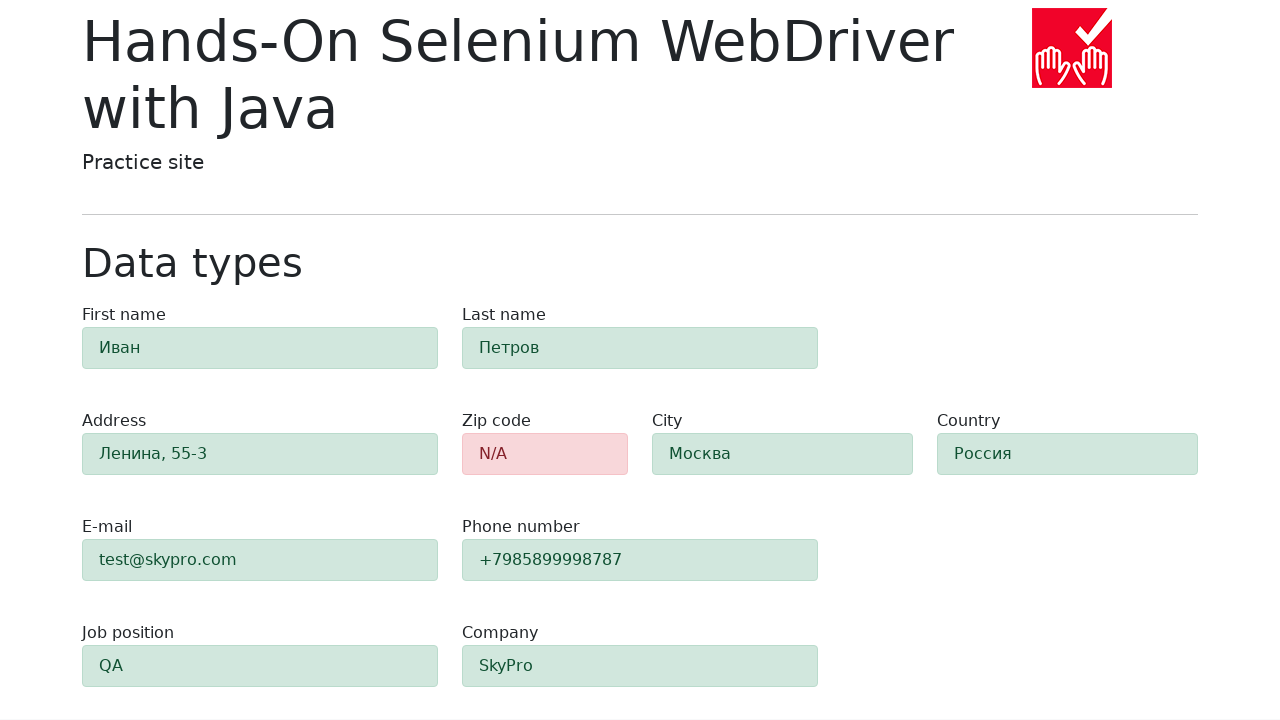

Retrieved background color of zip-code field
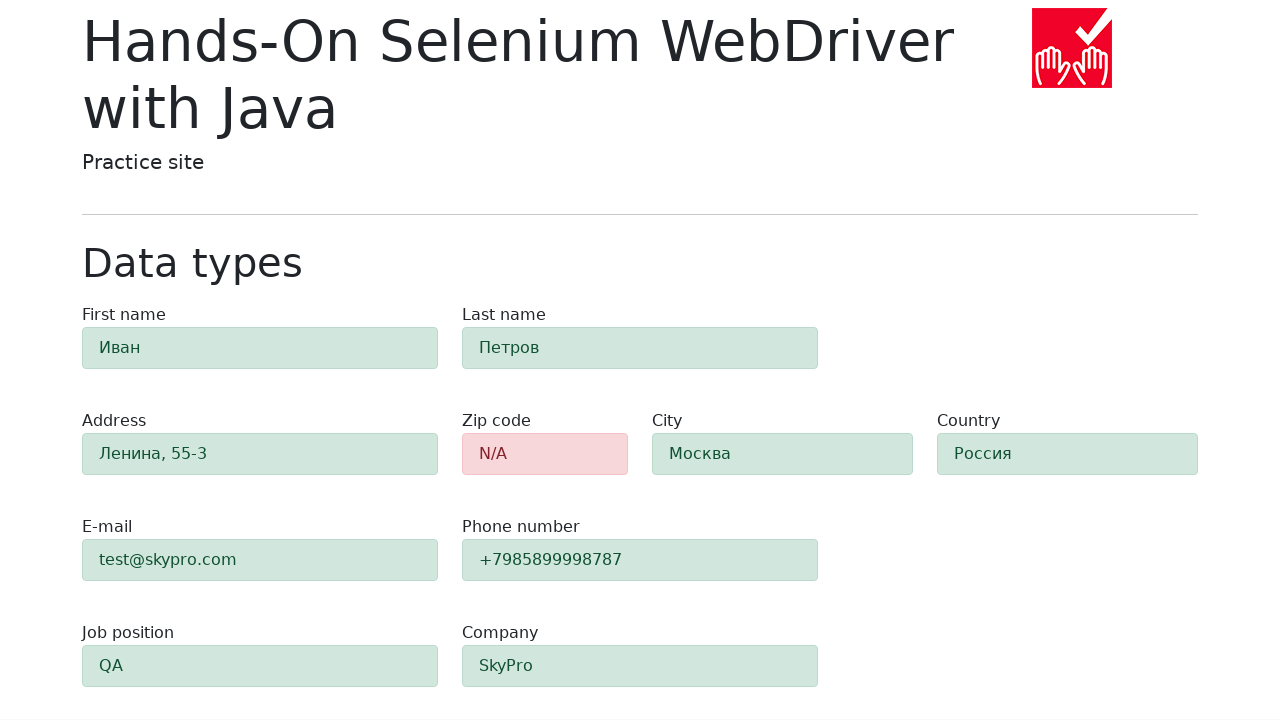

Verified zip-code field has error styling (rgb(248, 215, 218))
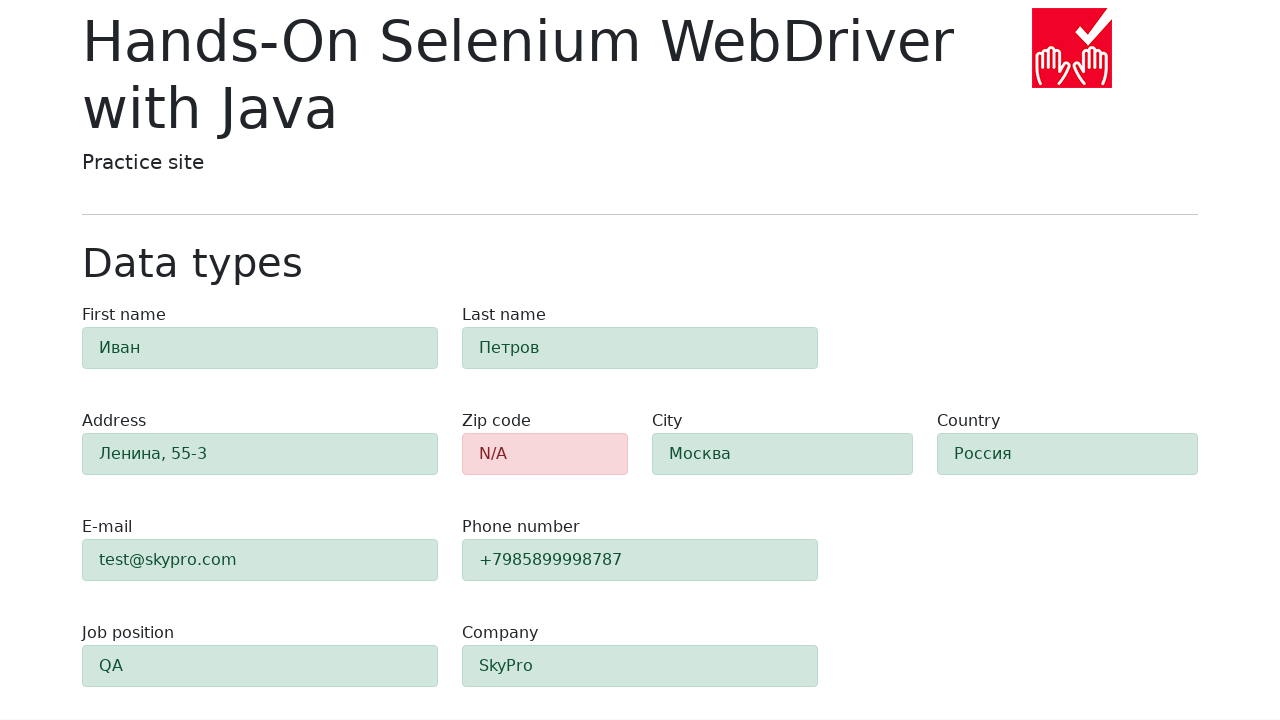

Retrieved background color of field #first-name
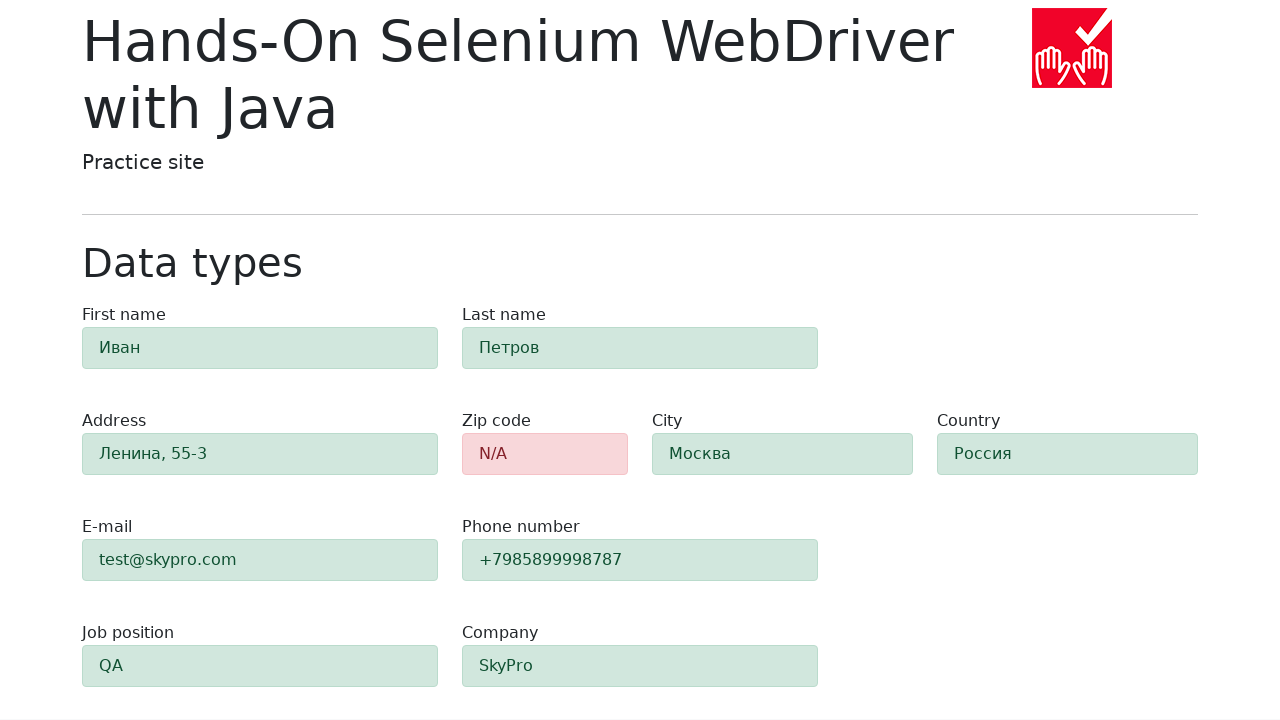

Verified field #first-name has success styling (rgb(209, 231, 221))
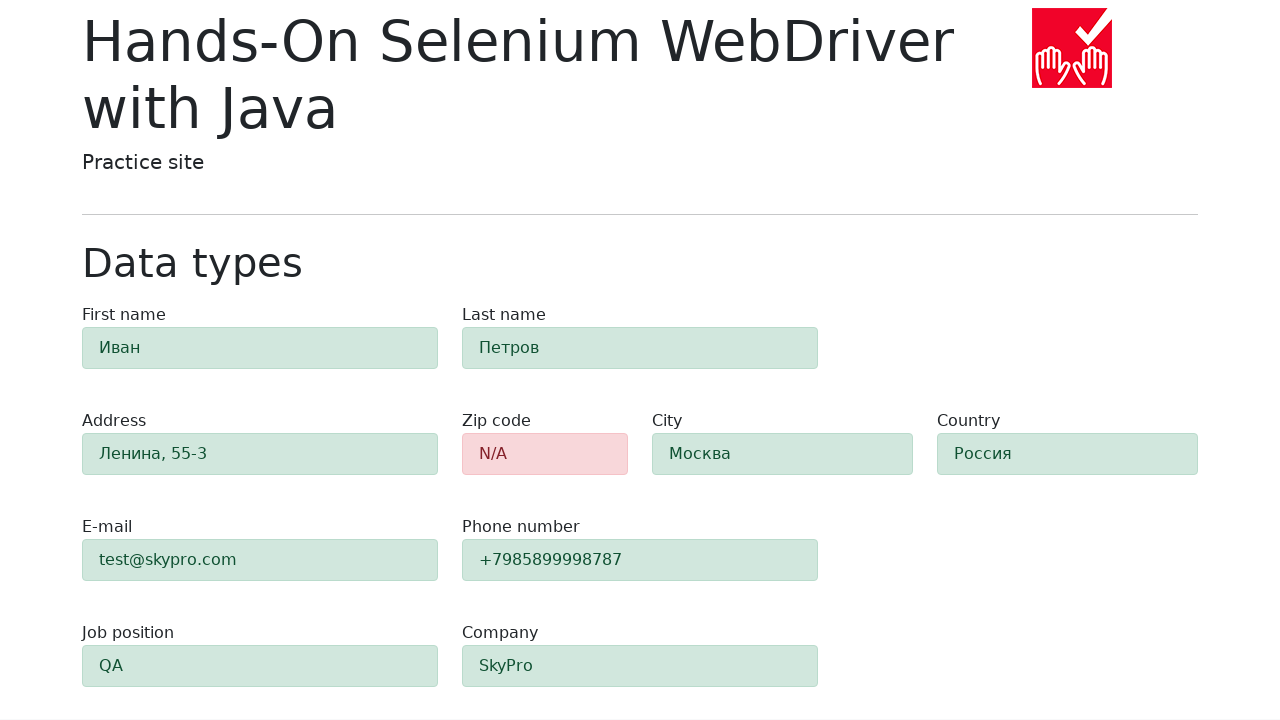

Retrieved background color of field #last-name
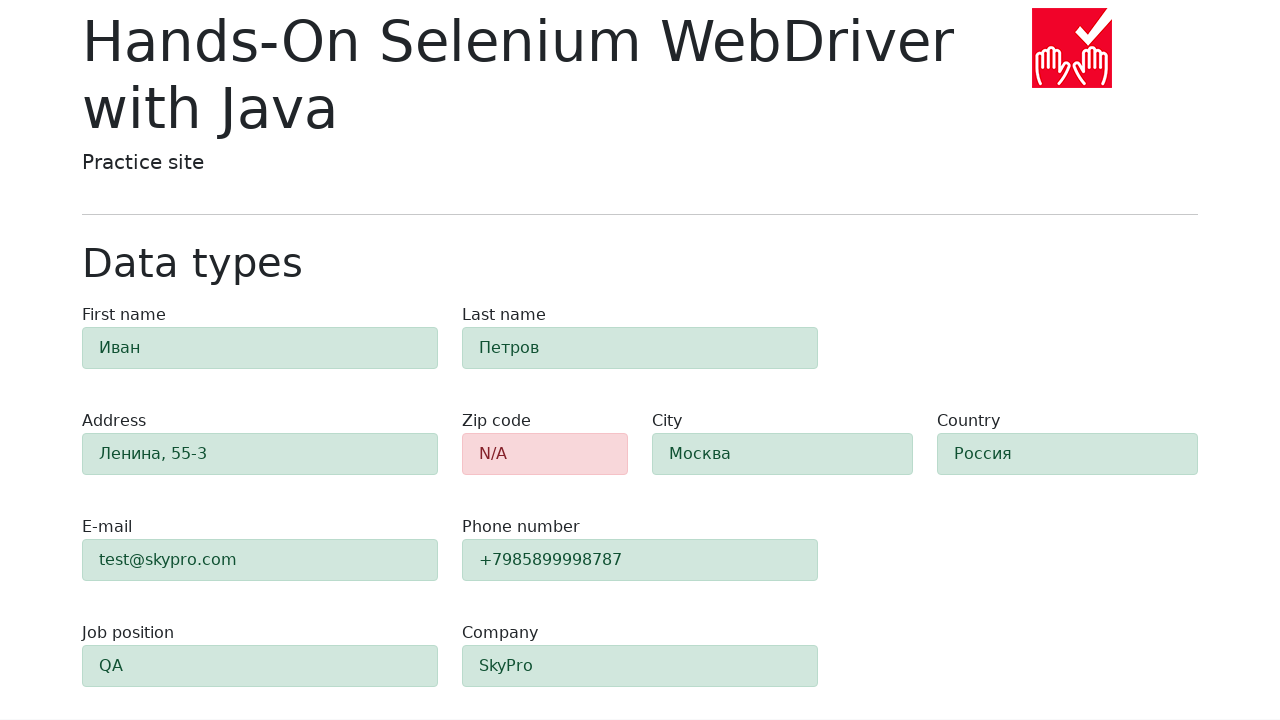

Verified field #last-name has success styling (rgb(209, 231, 221))
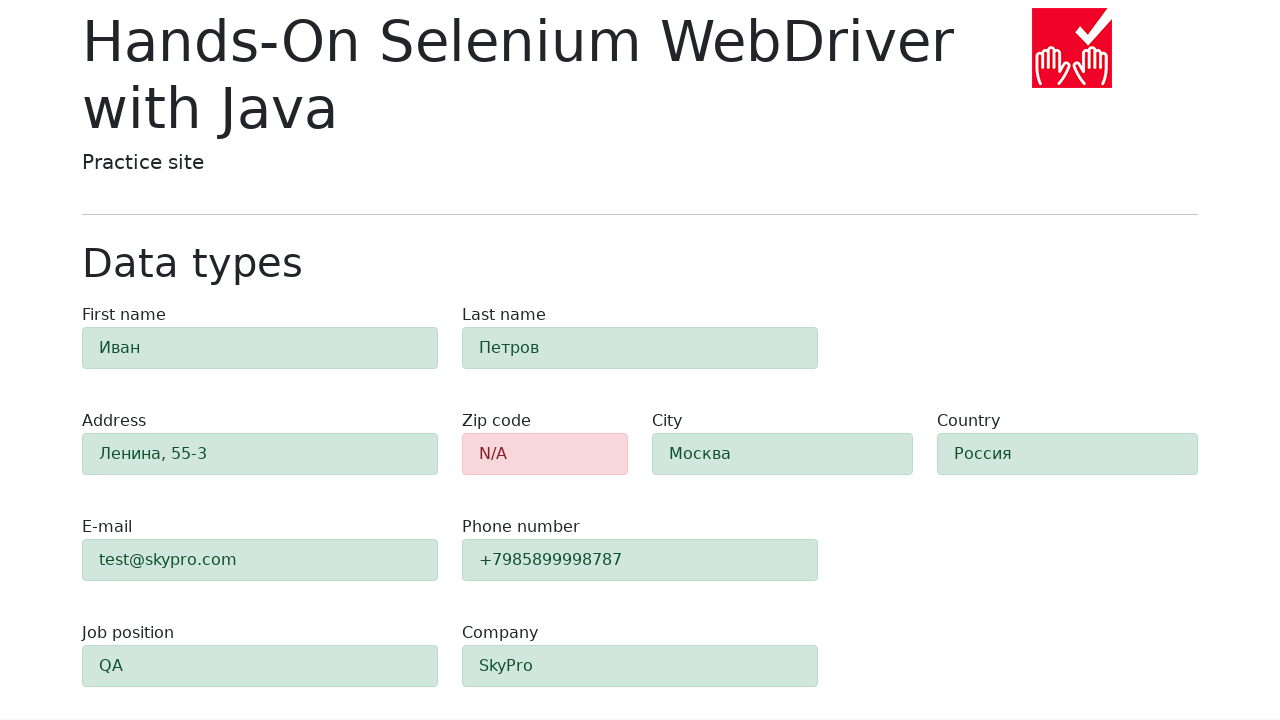

Retrieved background color of field #address
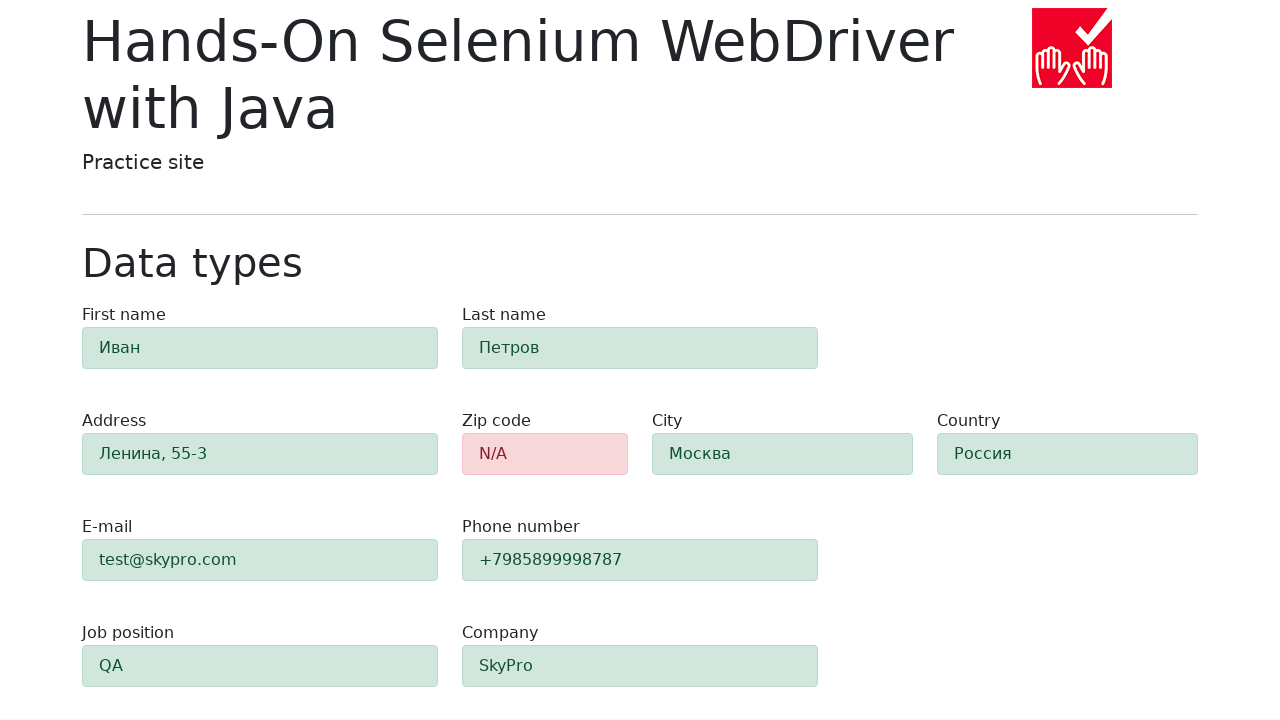

Verified field #address has success styling (rgb(209, 231, 221))
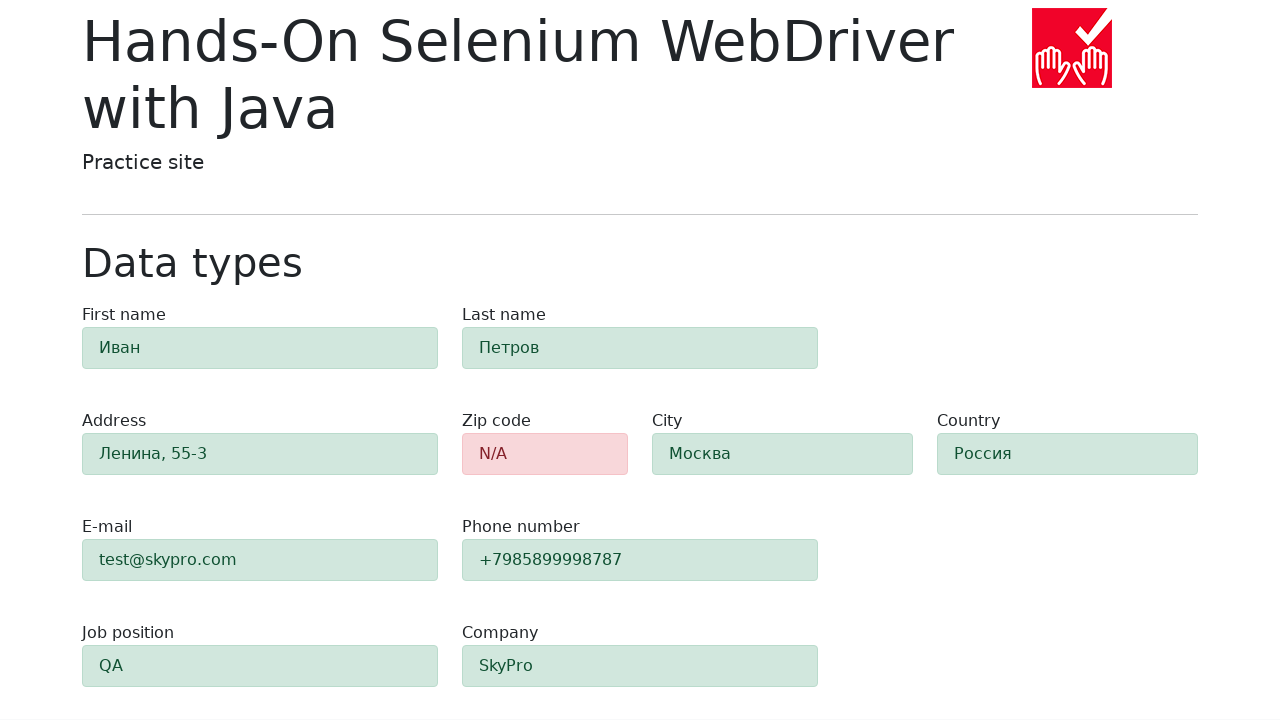

Retrieved background color of field #e-mail
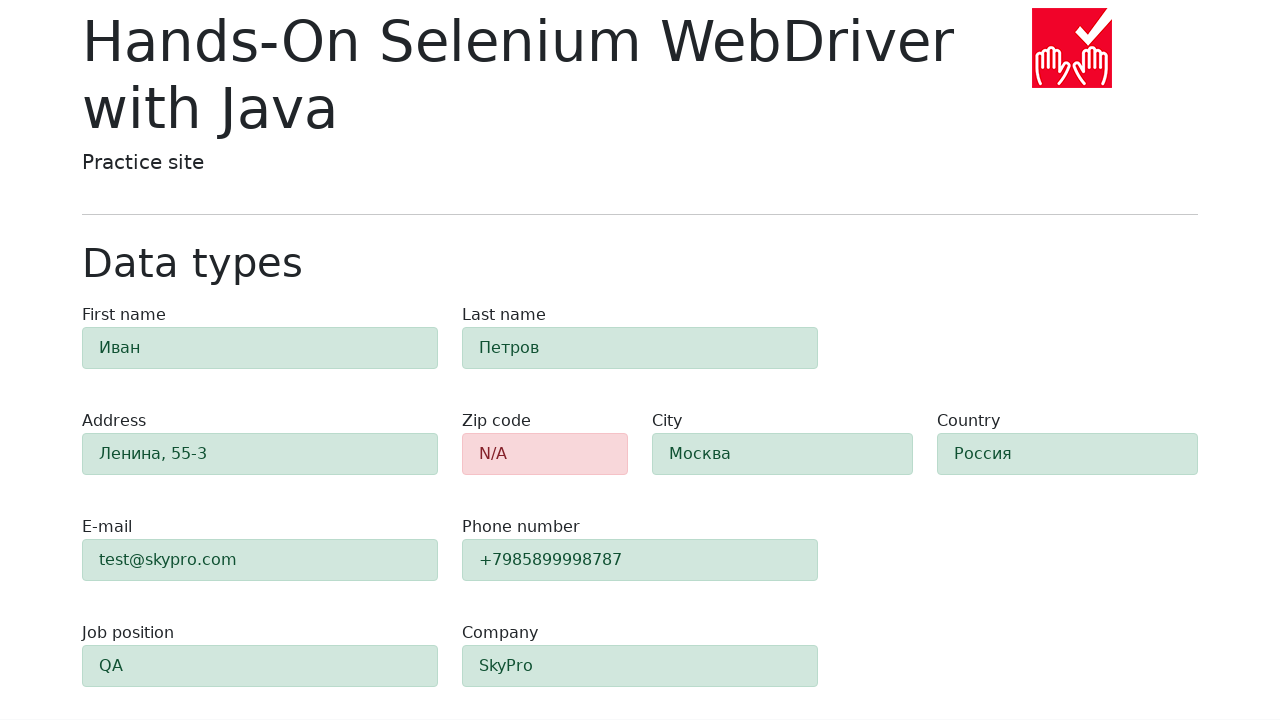

Verified field #e-mail has success styling (rgb(209, 231, 221))
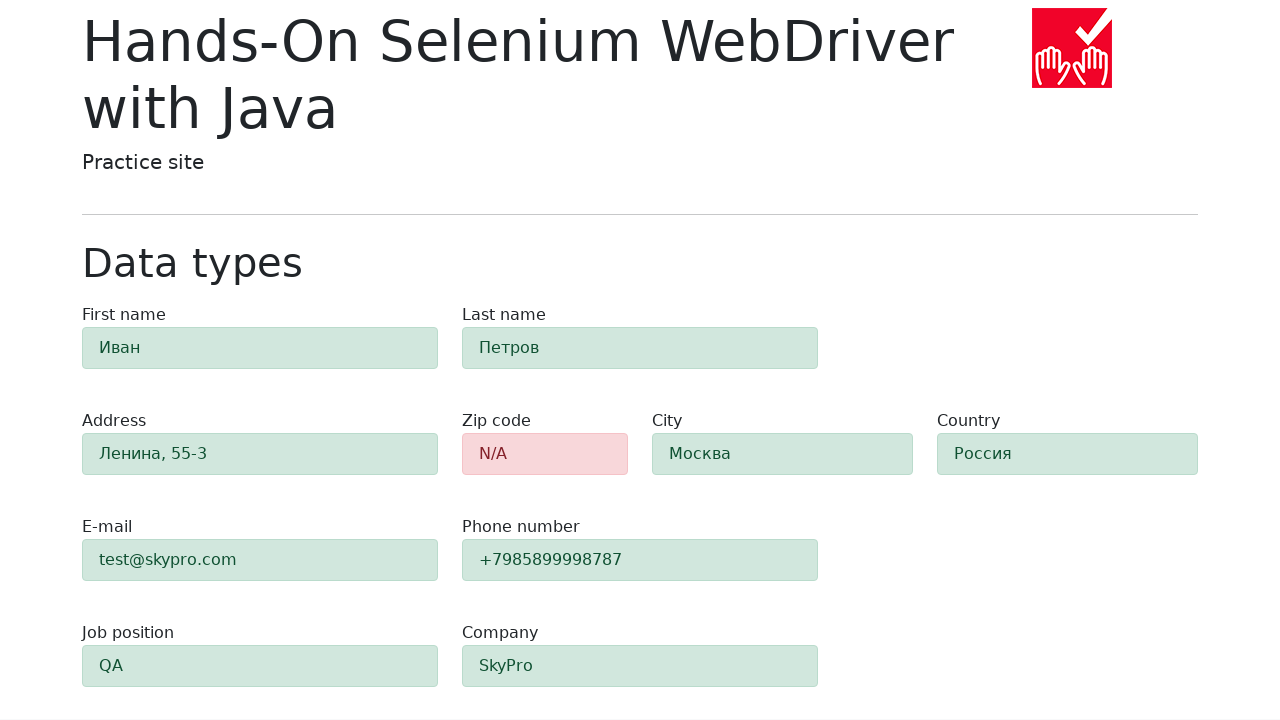

Retrieved background color of field #phone
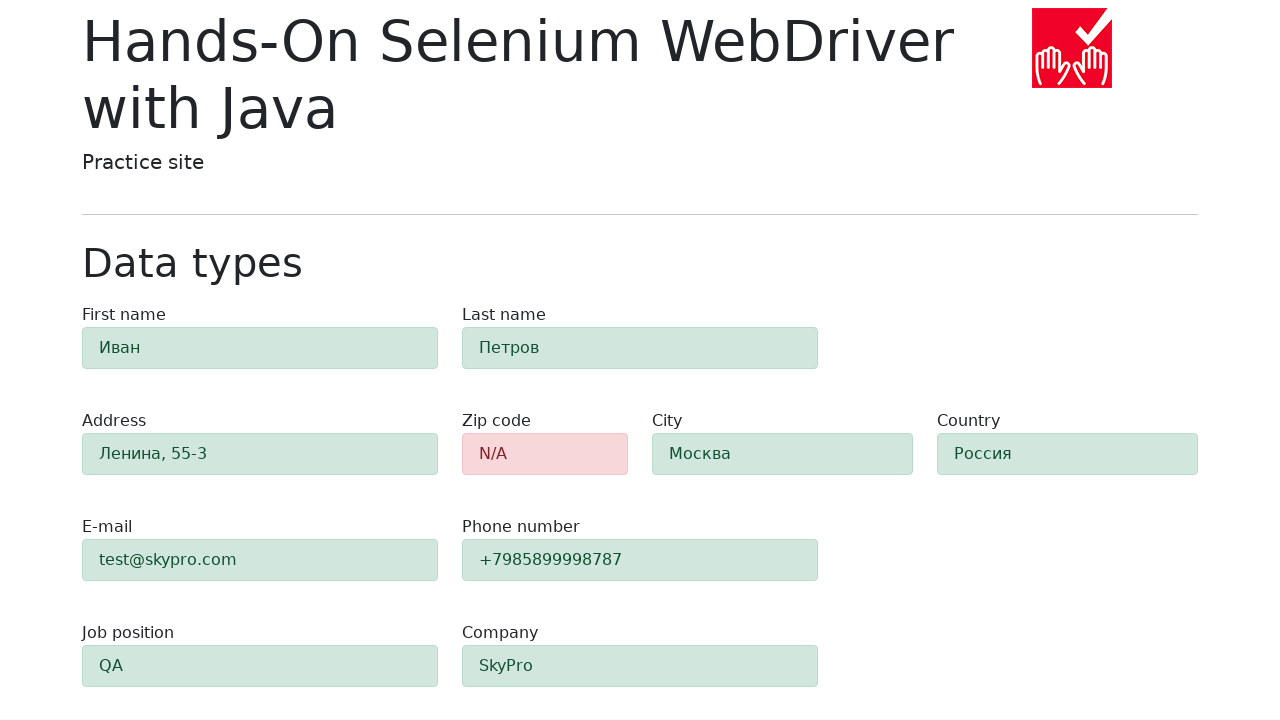

Verified field #phone has success styling (rgb(209, 231, 221))
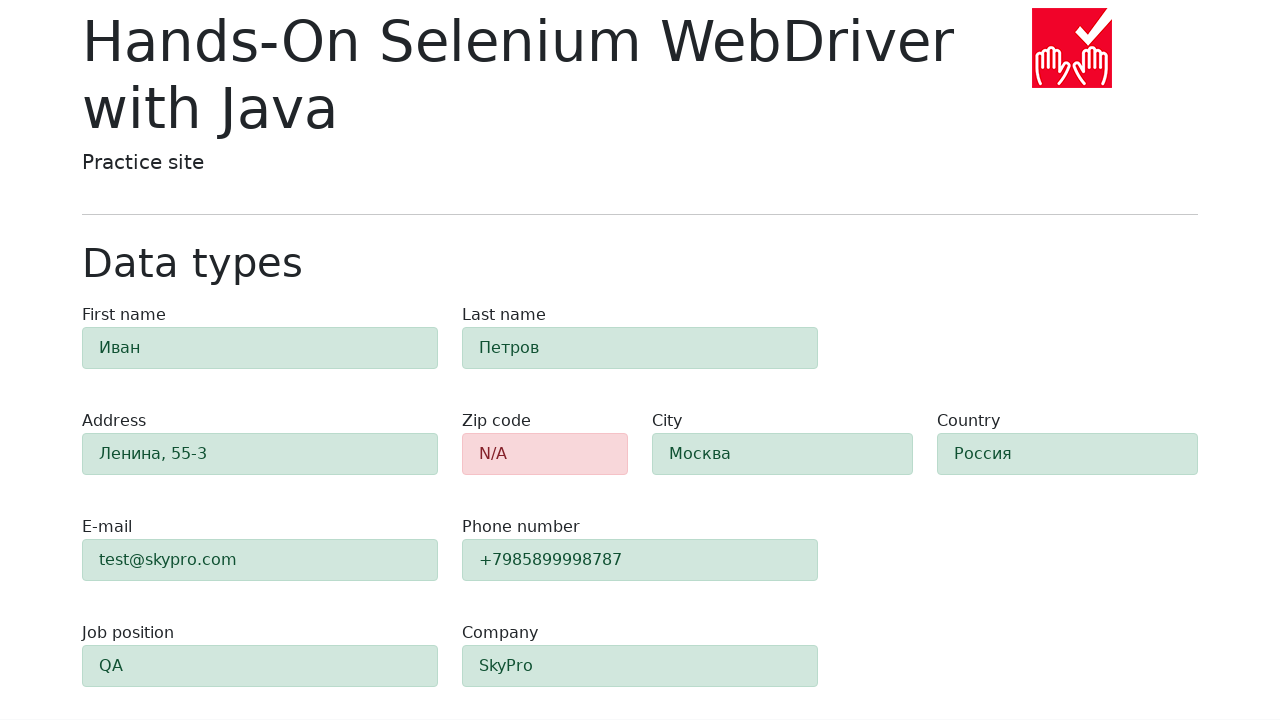

Retrieved background color of field #city
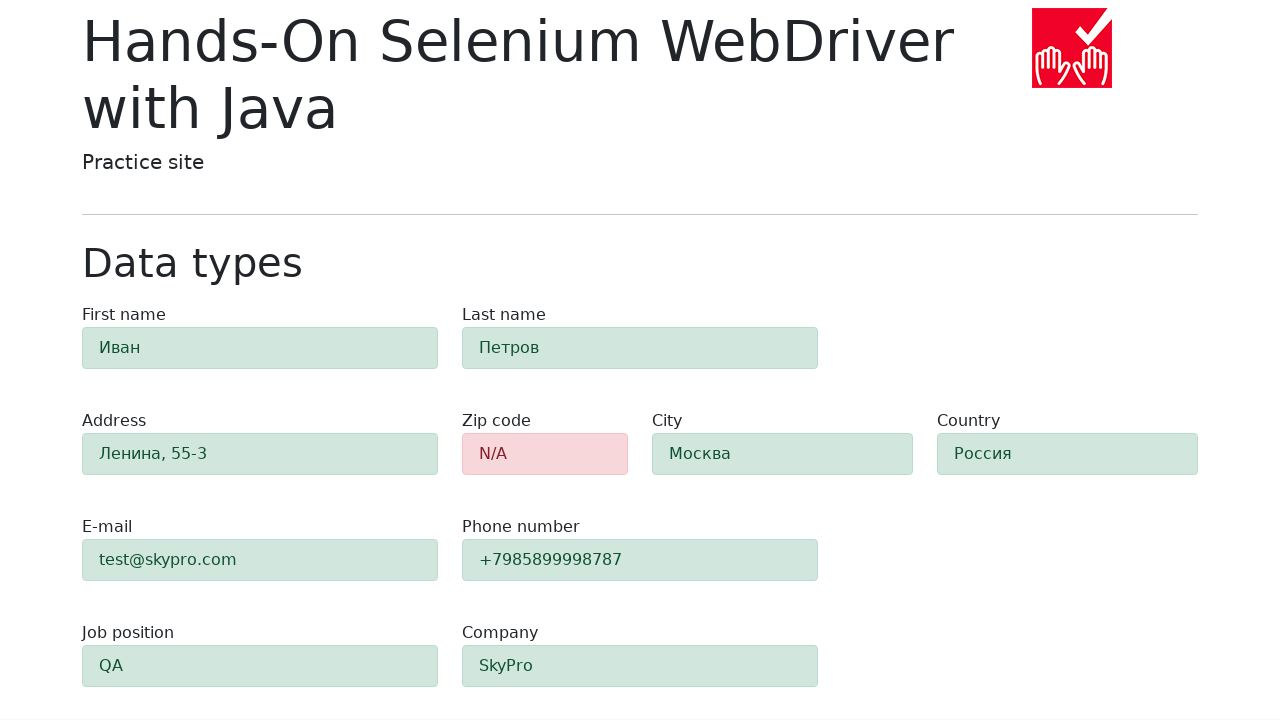

Verified field #city has success styling (rgb(209, 231, 221))
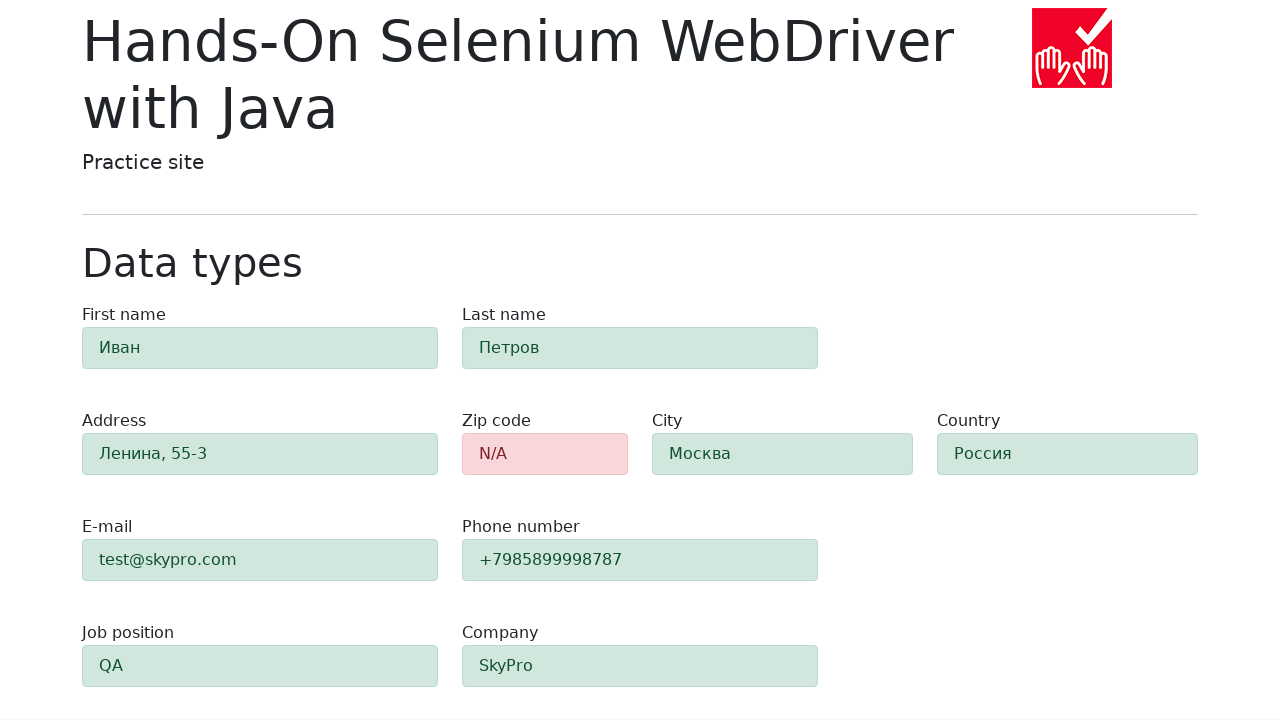

Retrieved background color of field #country
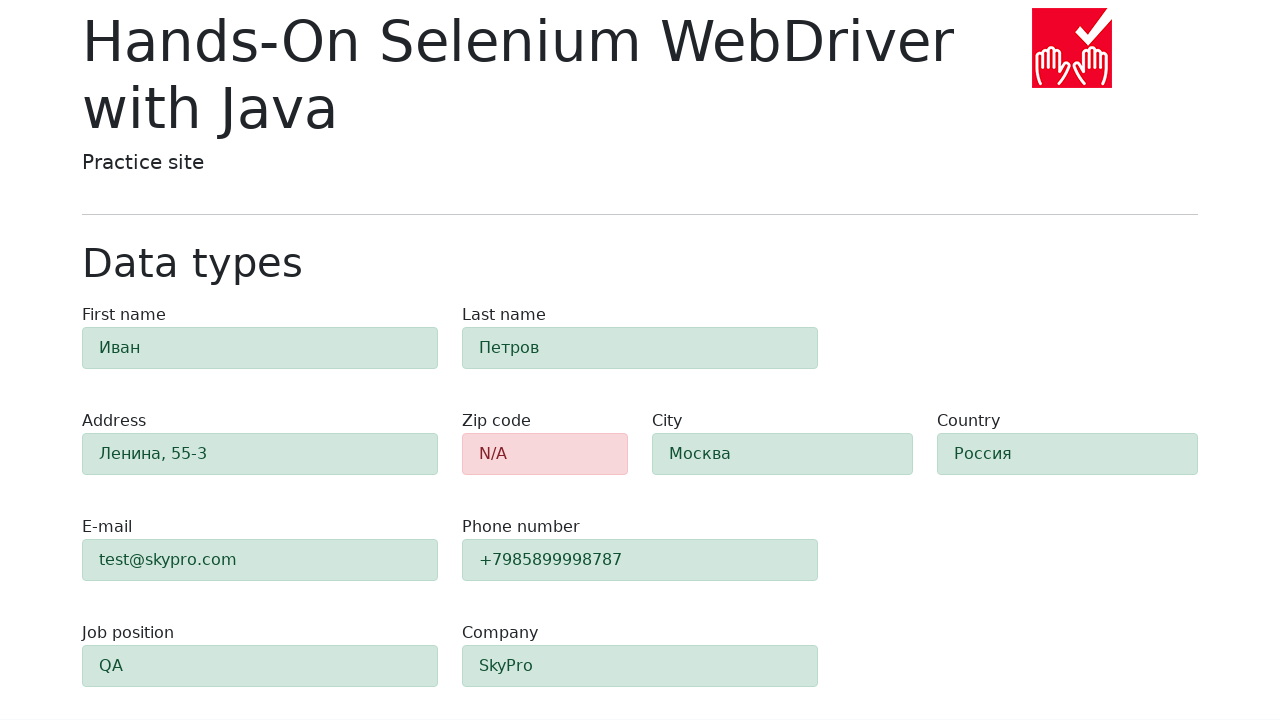

Verified field #country has success styling (rgb(209, 231, 221))
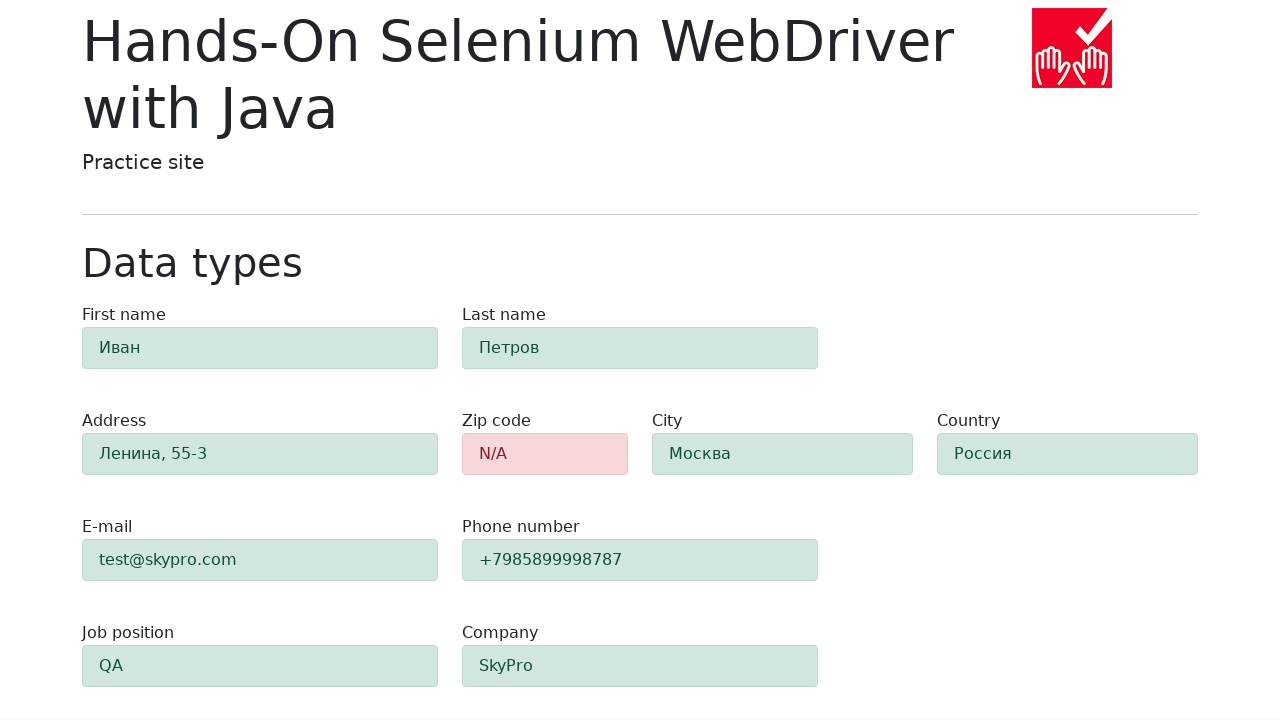

Retrieved background color of field #job-position
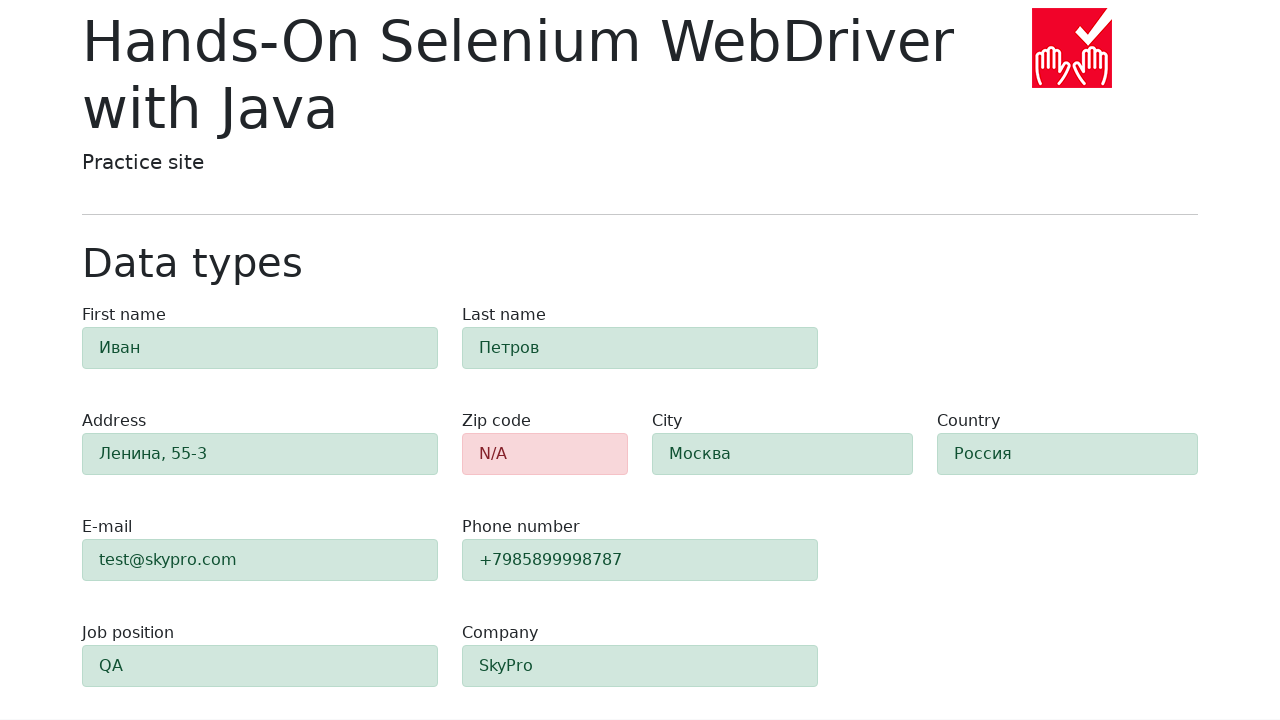

Verified field #job-position has success styling (rgb(209, 231, 221))
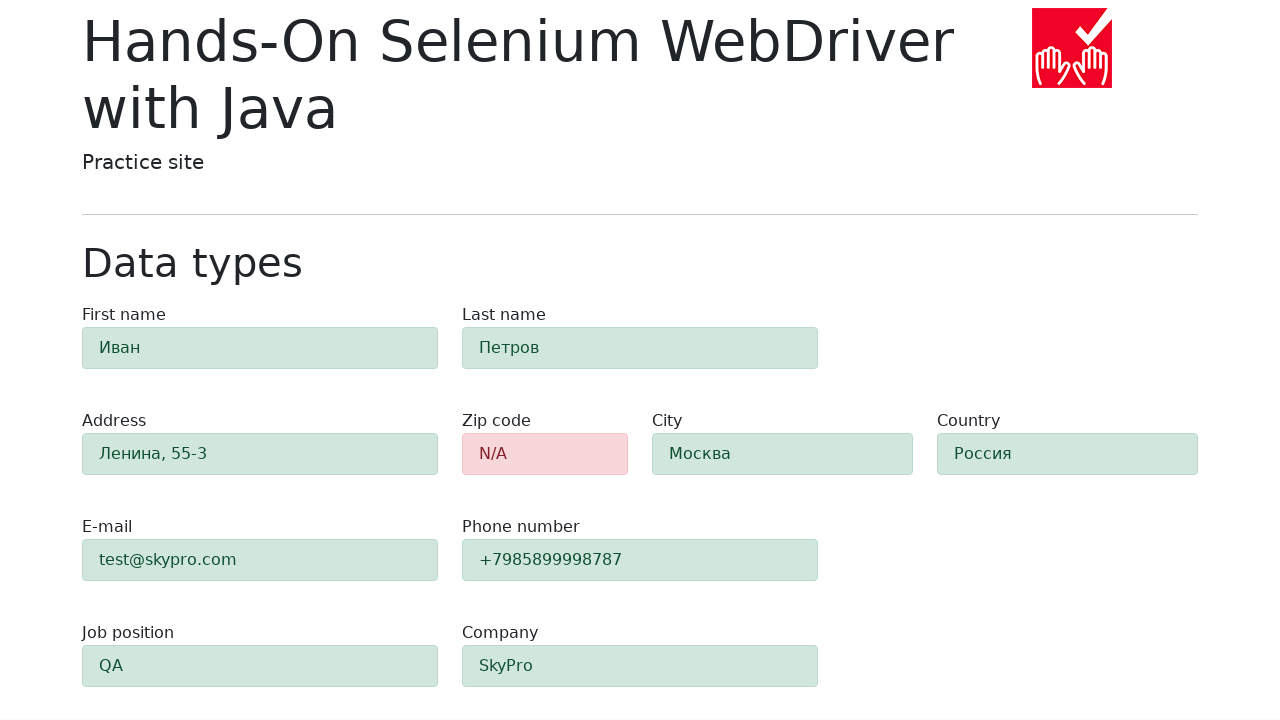

Retrieved background color of field #company
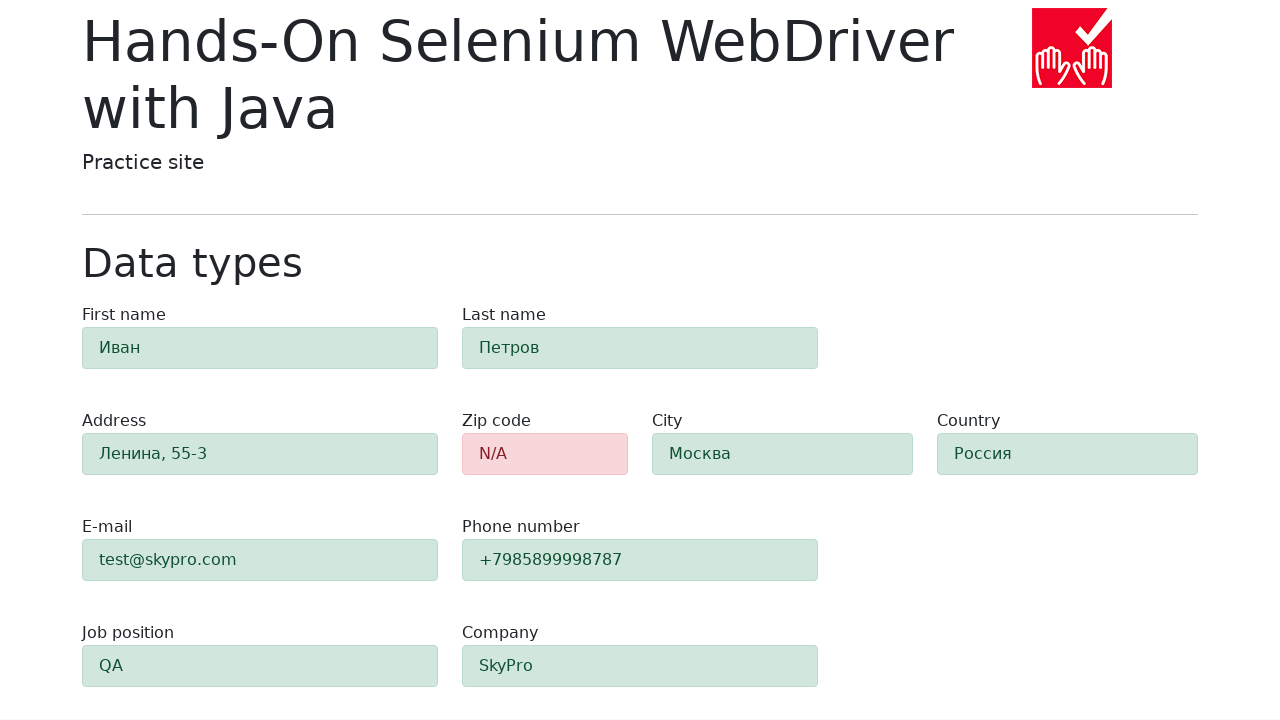

Verified field #company has success styling (rgb(209, 231, 221))
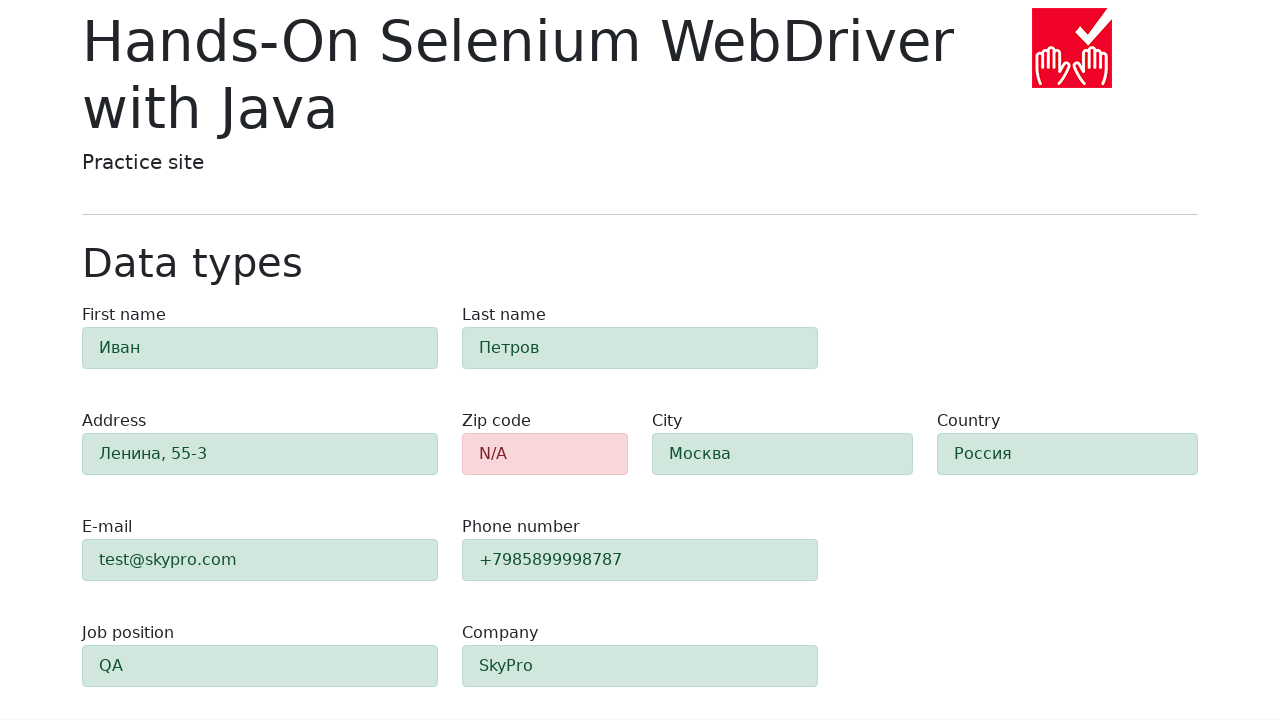

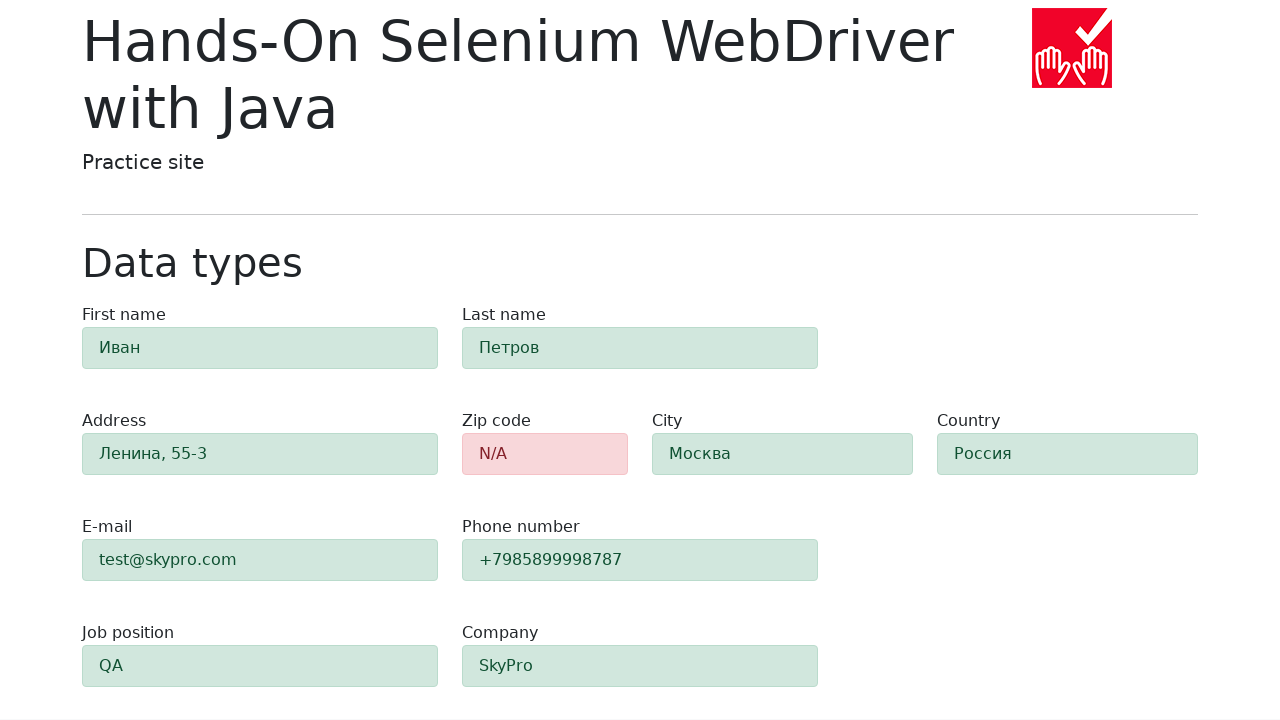